Tests form submission and password reset functionality on a practice page, including filling various input fields and navigating through different form states

Starting URL: https://rahulshettyacademy.com/locatorspractice/

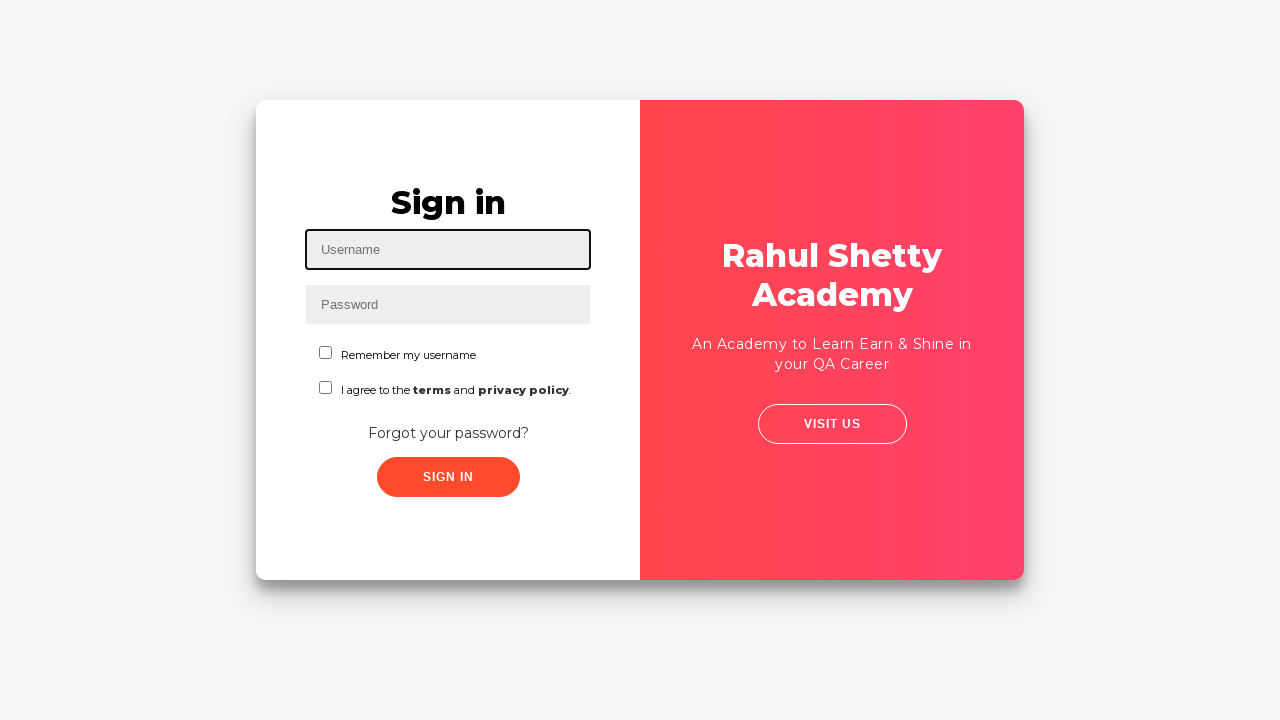

Filled username field with 'TestUser123' on #inputUsername
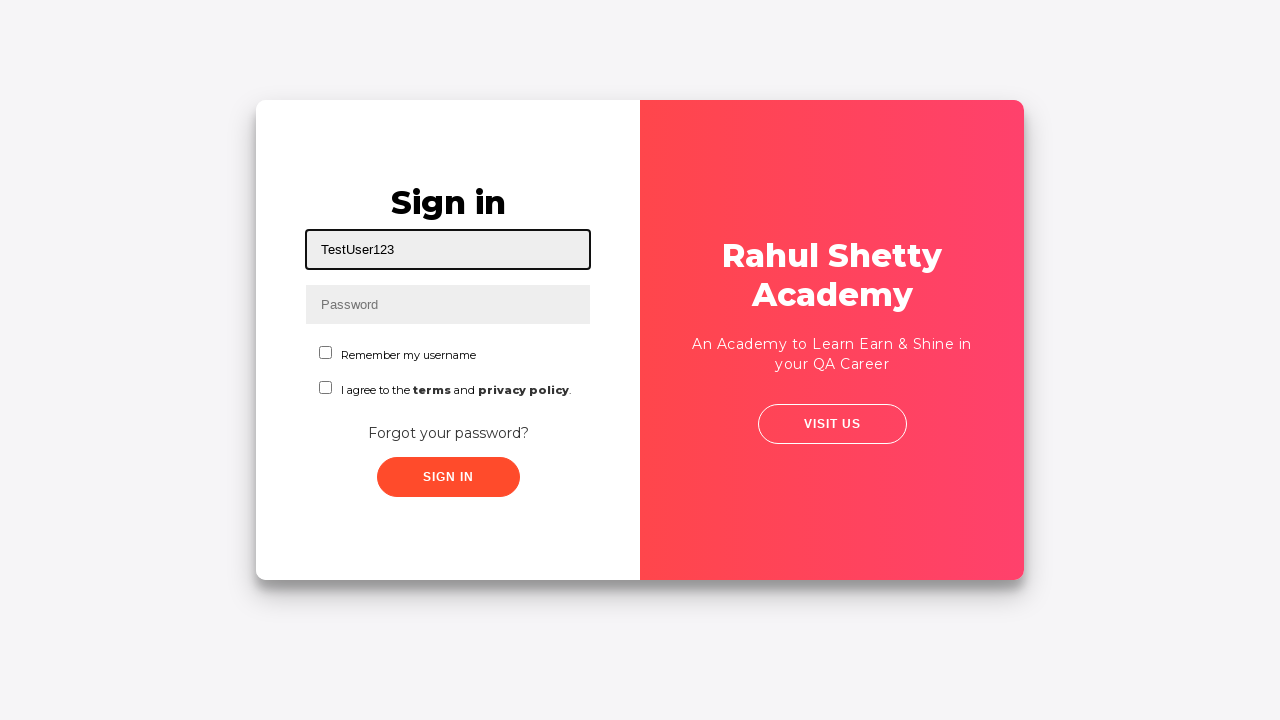

Filled password field with 'testpass456' on input[name='inputPassword']
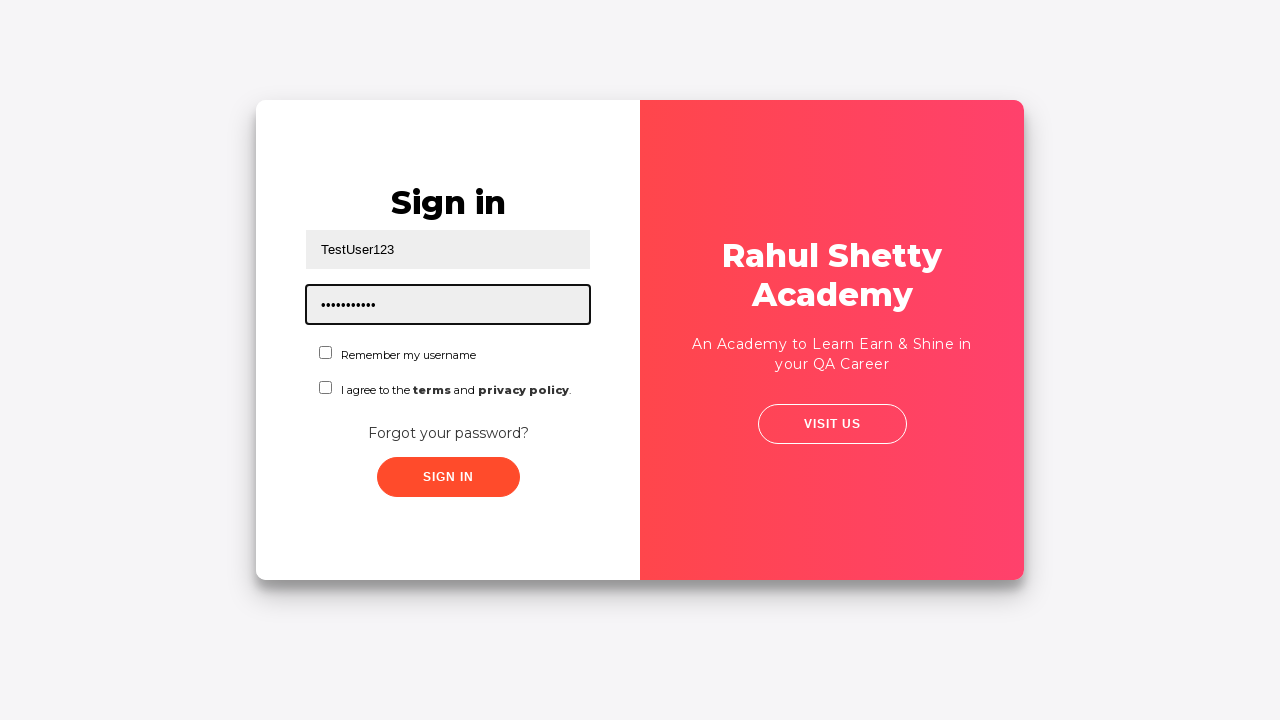

Clicked sign in button at (448, 477) on .signInBtn
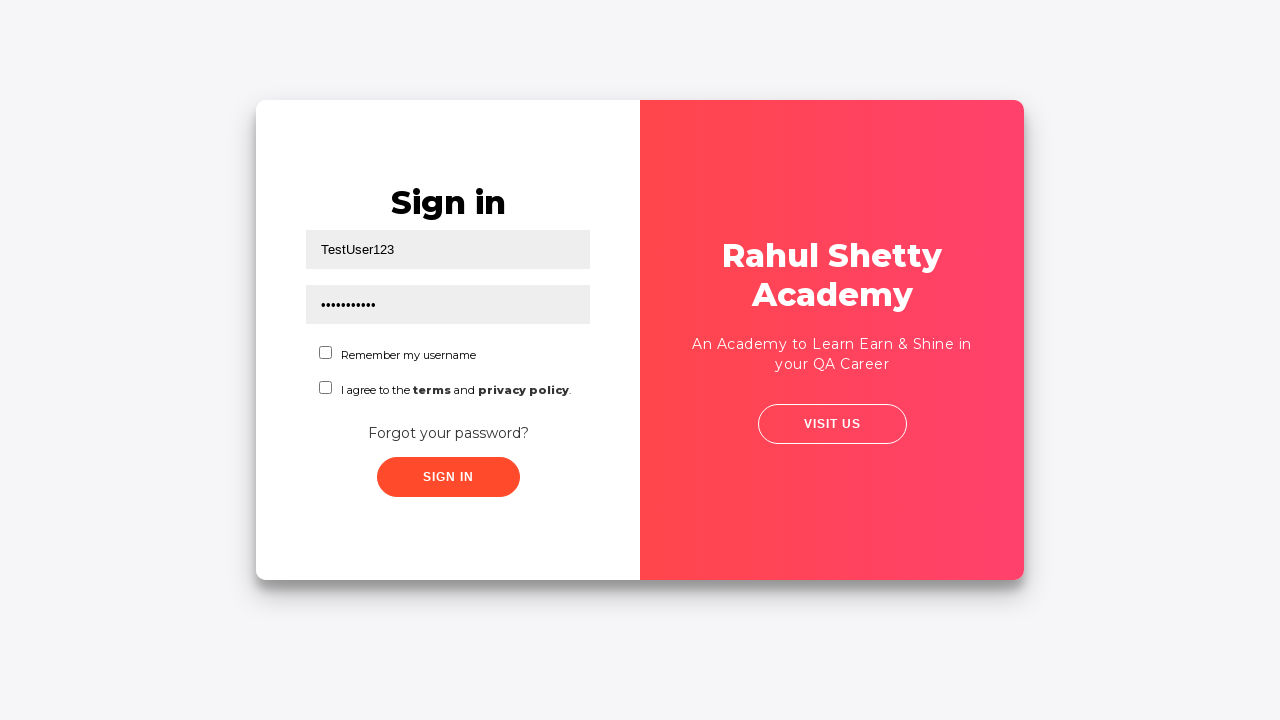

Error message appeared after sign in attempt
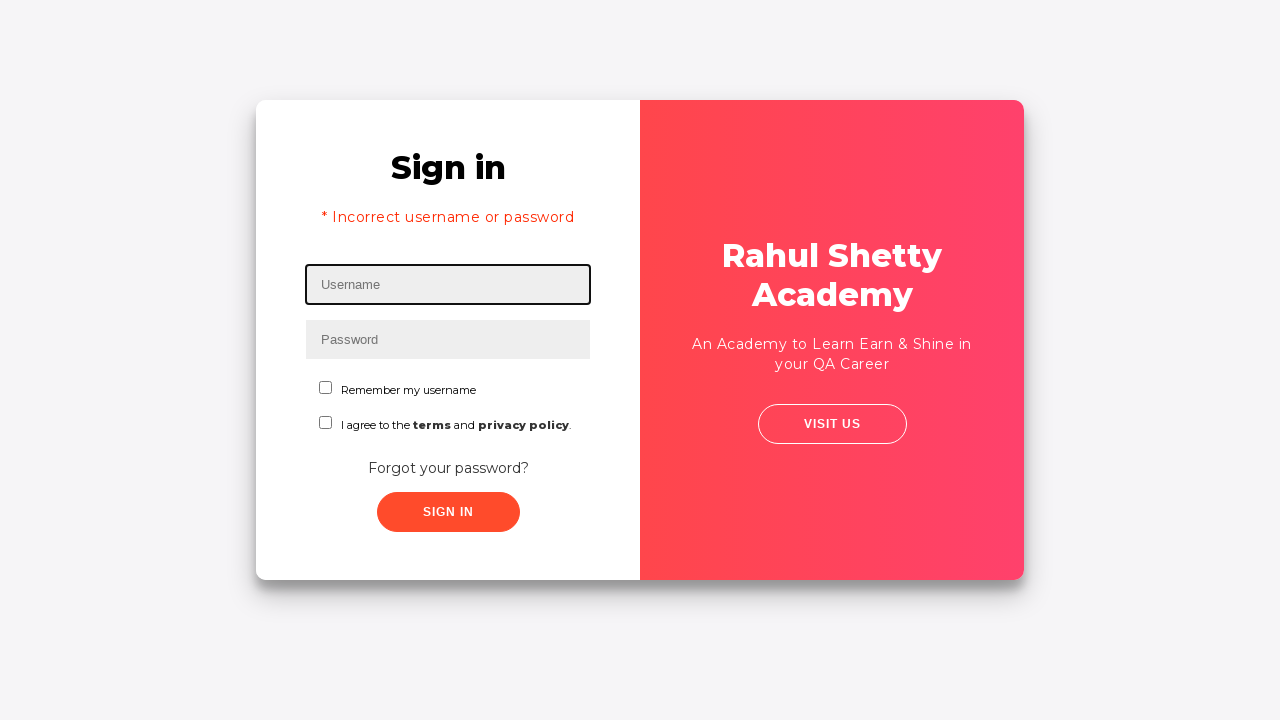

Clicked 'Forgot your password?' link at (448, 468) on text=Forgot your password?
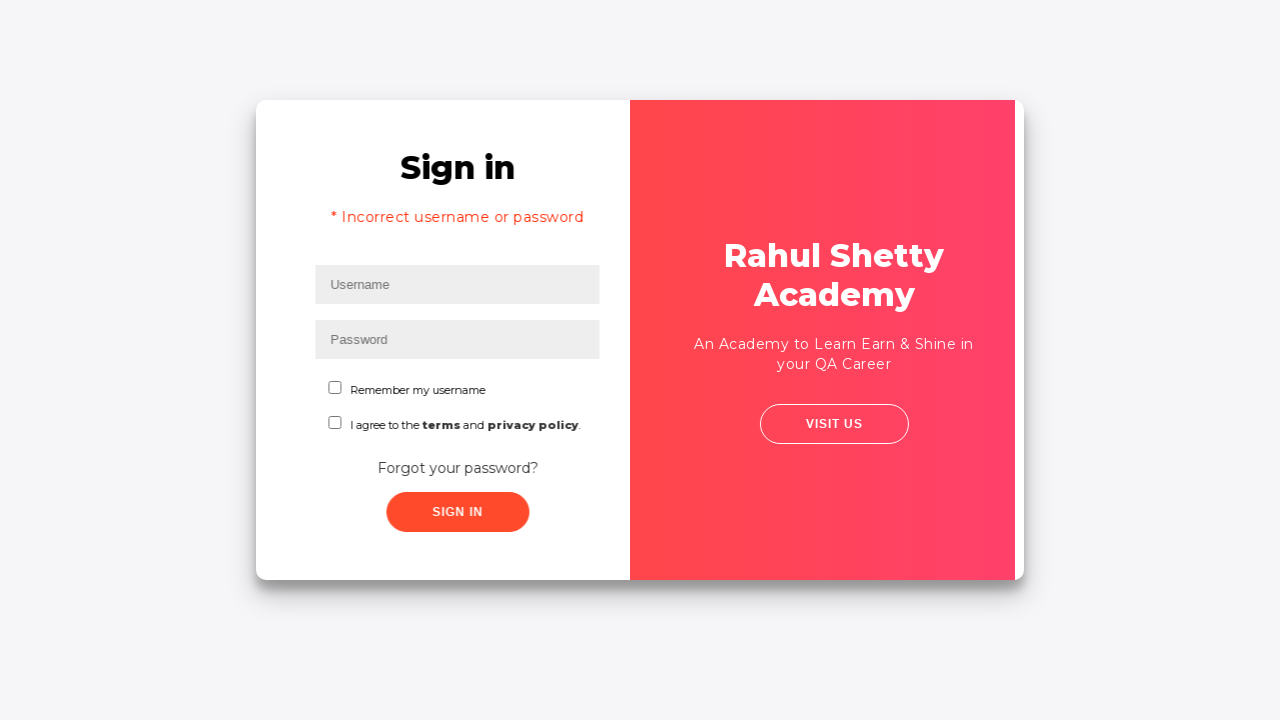

Filled name field with 'John Doe' in password reset form on //input[@placeholder='Name']
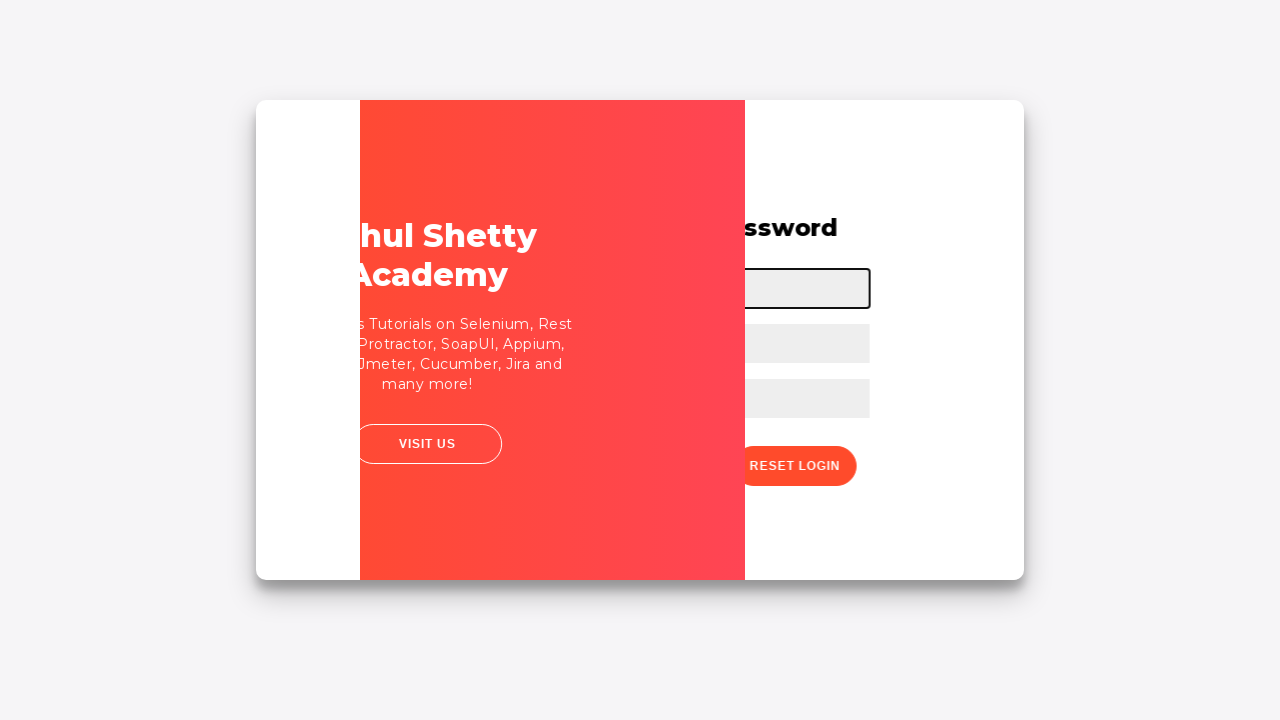

Filled email field with 'johndoe@example.com' in password reset form on //input[@placeholder='Email']
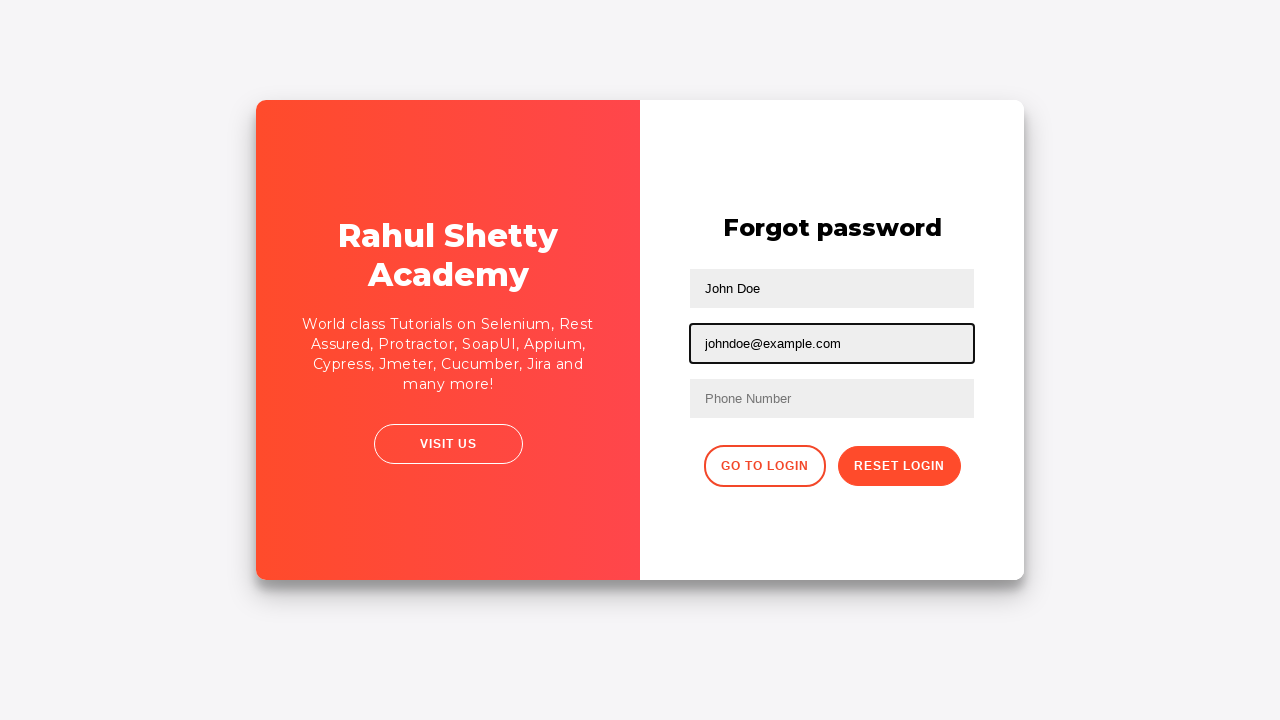

Filled phone number field with '01234567890' in password reset form on //input[@type='text'][3]
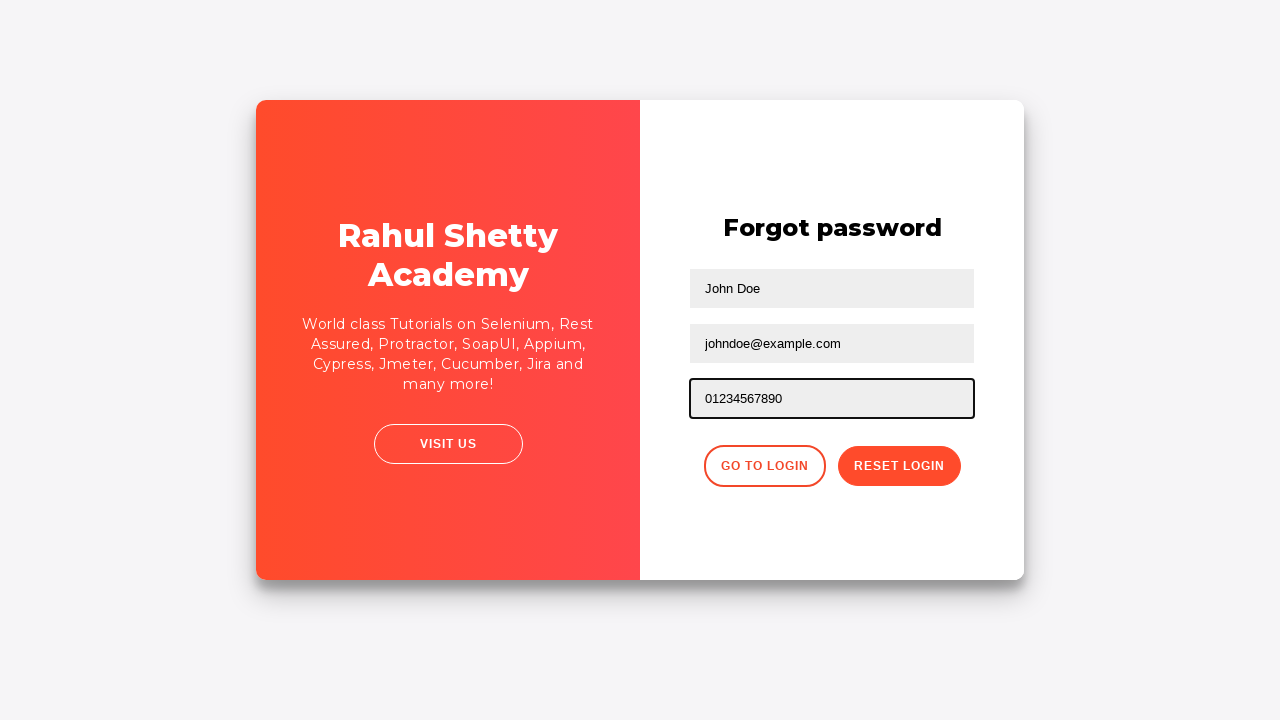

Clicked reset password button at (899, 466) on button.reset-pwd-btn
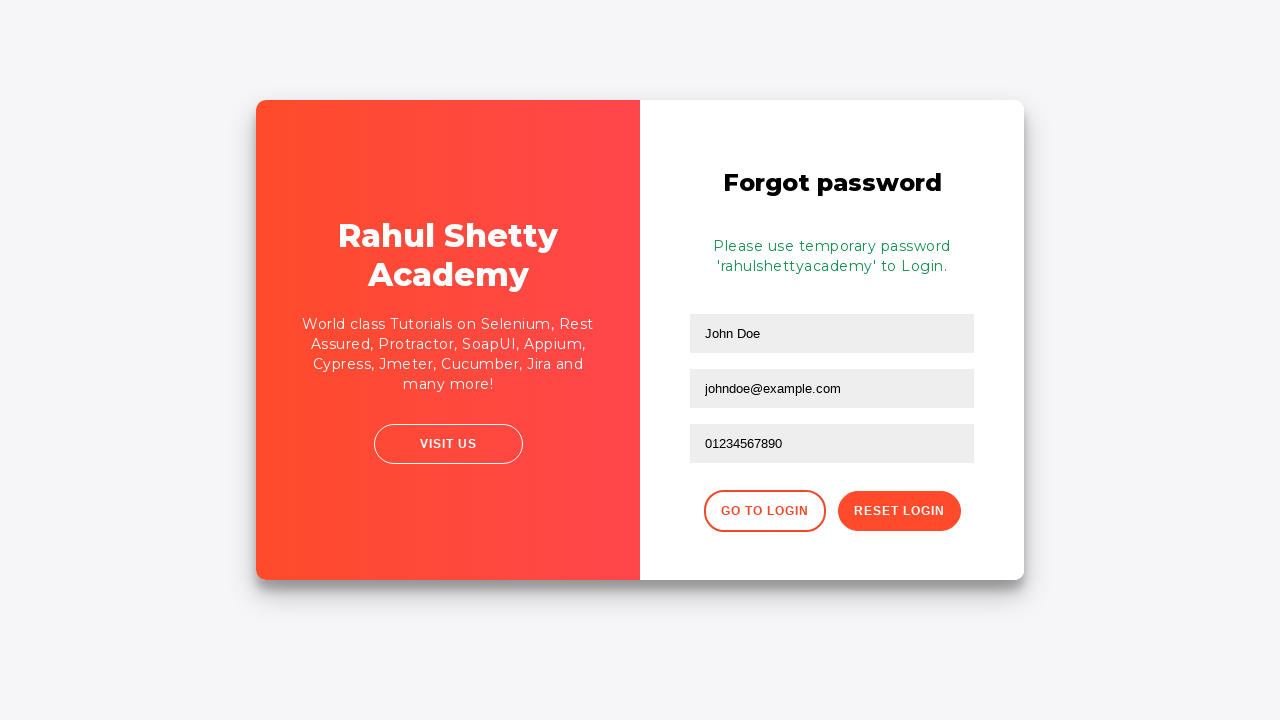

Clicked go back button to return to login form at (764, 511) on xpath=//div[@class='forgot-pwd-btn-conainer']/button[1]
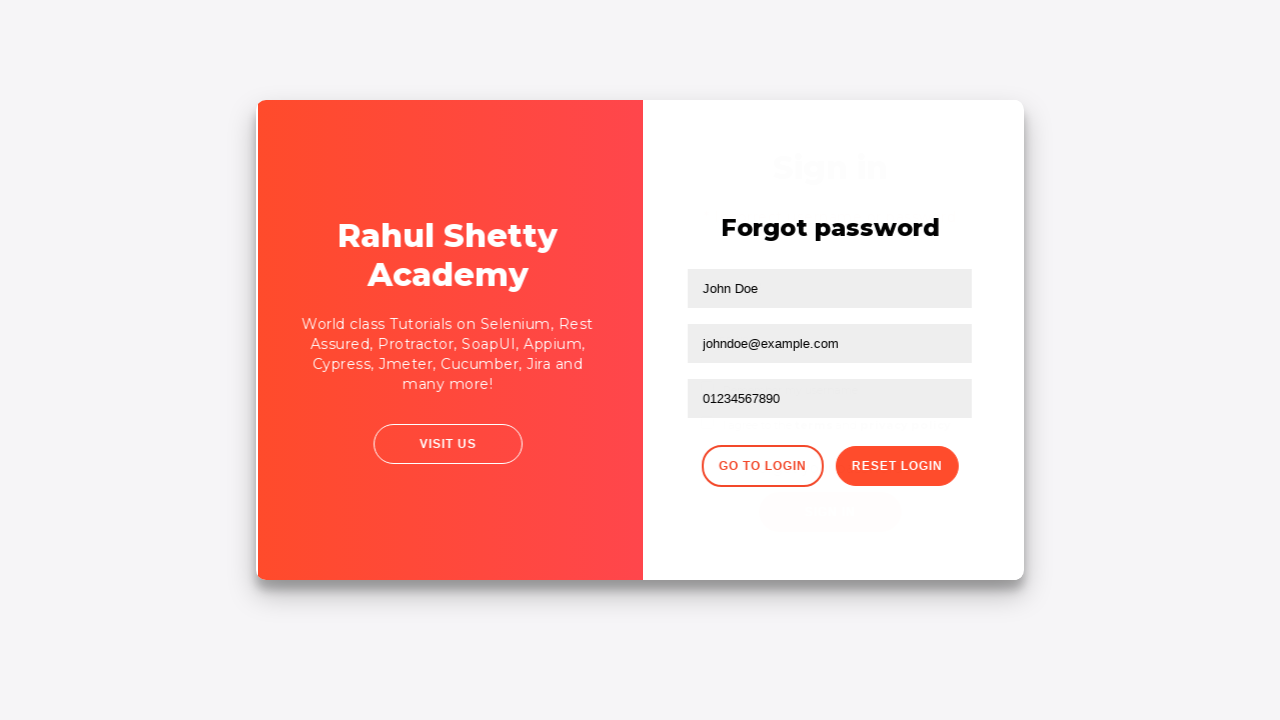

Filled username field with 'DemoUser' on #inputUsername
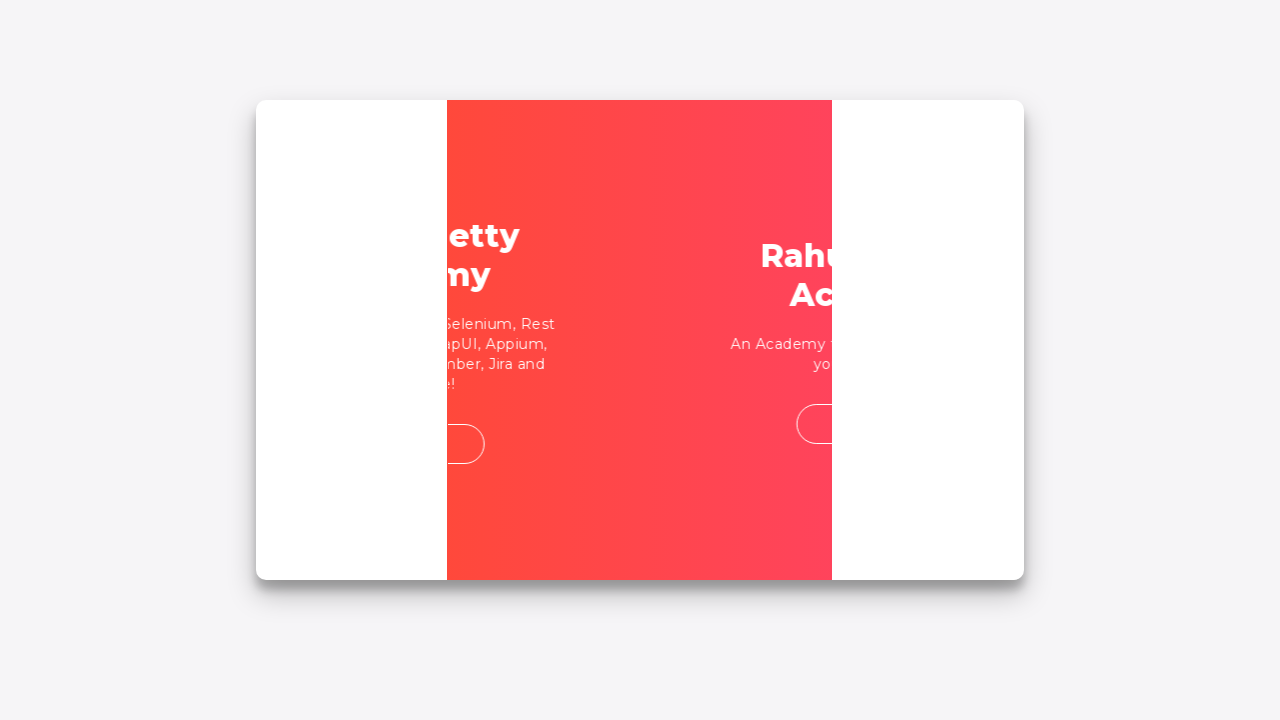

Filled password field with 'rahulshettyacademy' on input[type*='pass']
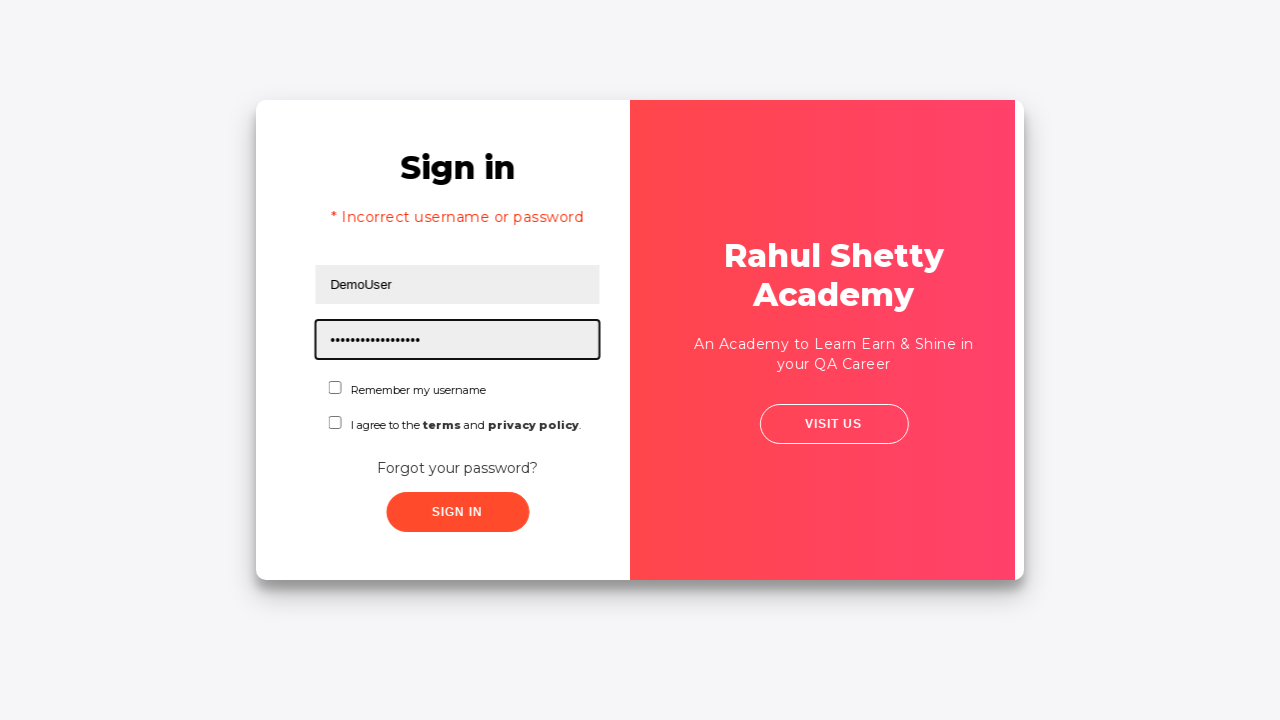

Checked the checkbox at (326, 388) on #chkboxOne
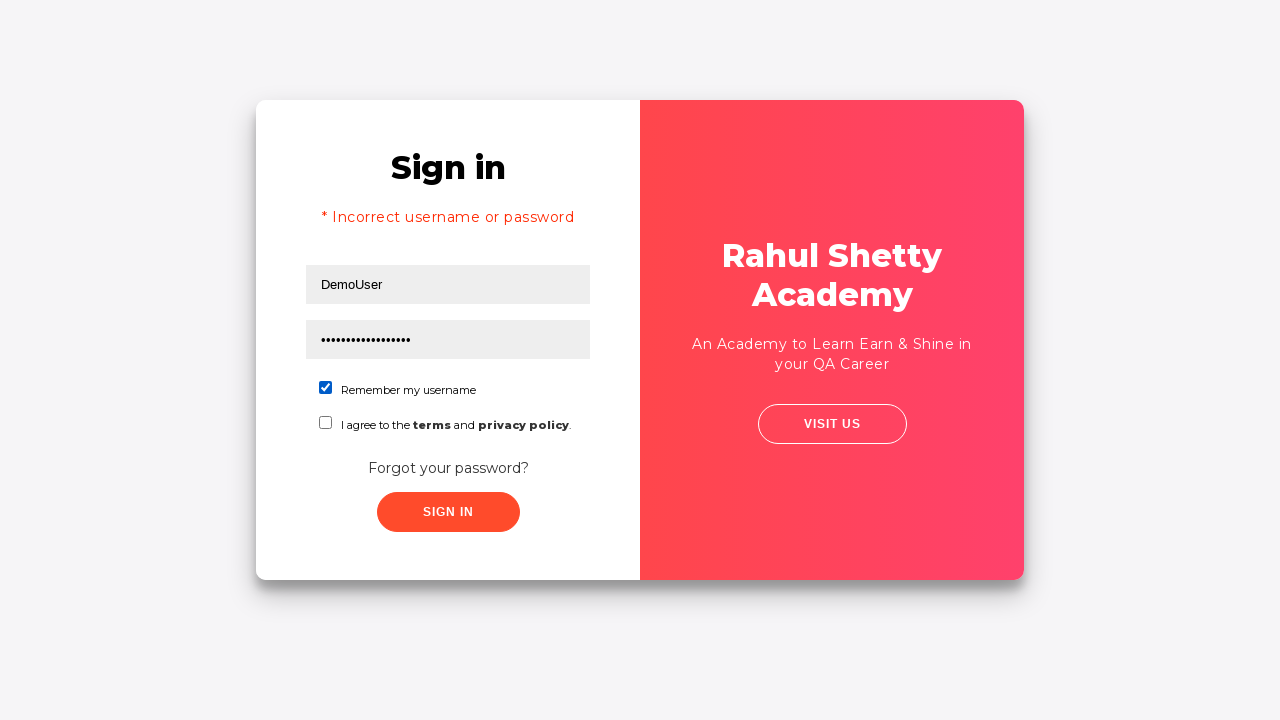

Clicked submit button to complete form submission at (448, 512) on xpath=//button[contains(@class,'submit')]
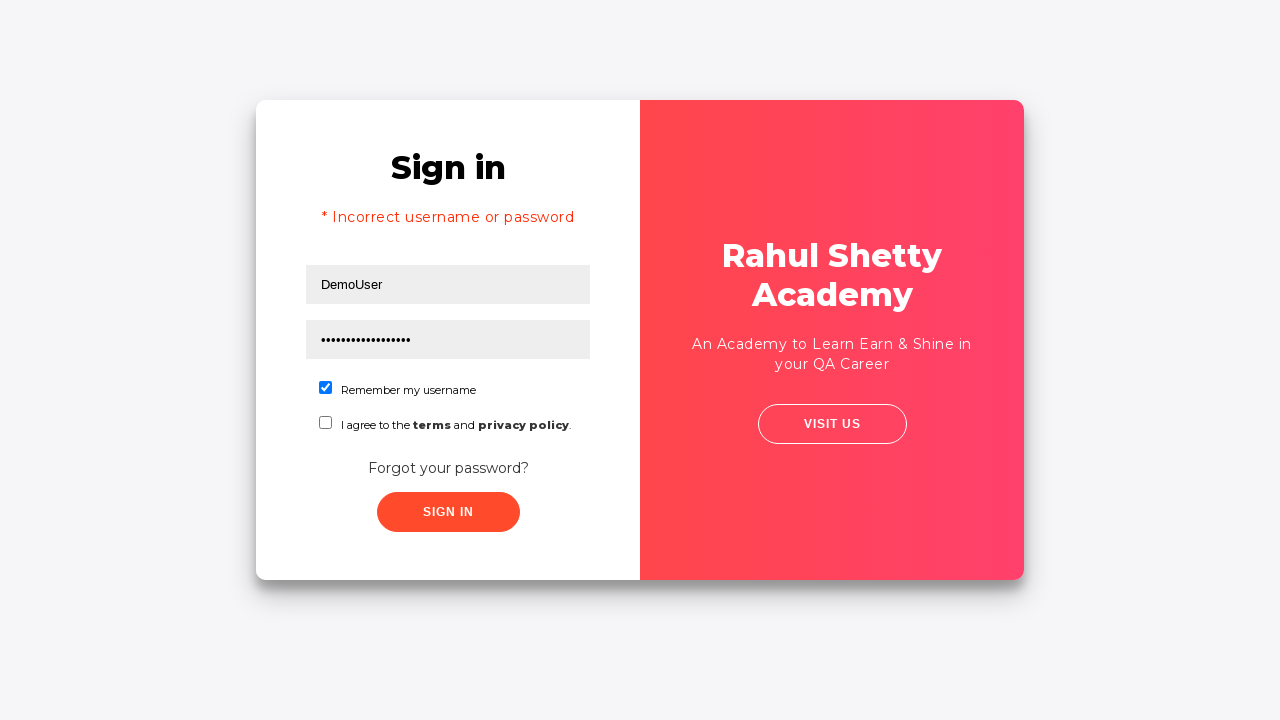

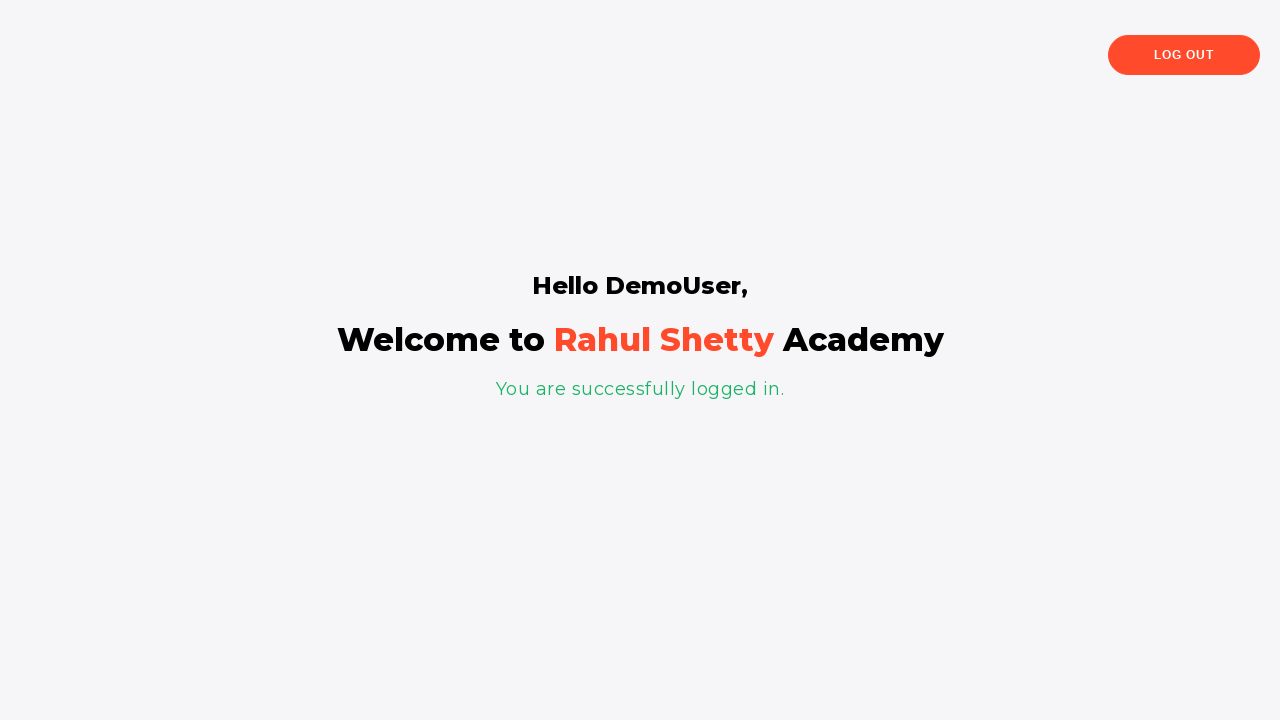